Tests drag and drop functionality by dragging an element from source to target within an iframe

Starting URL: https://jqueryui.com/droppable/

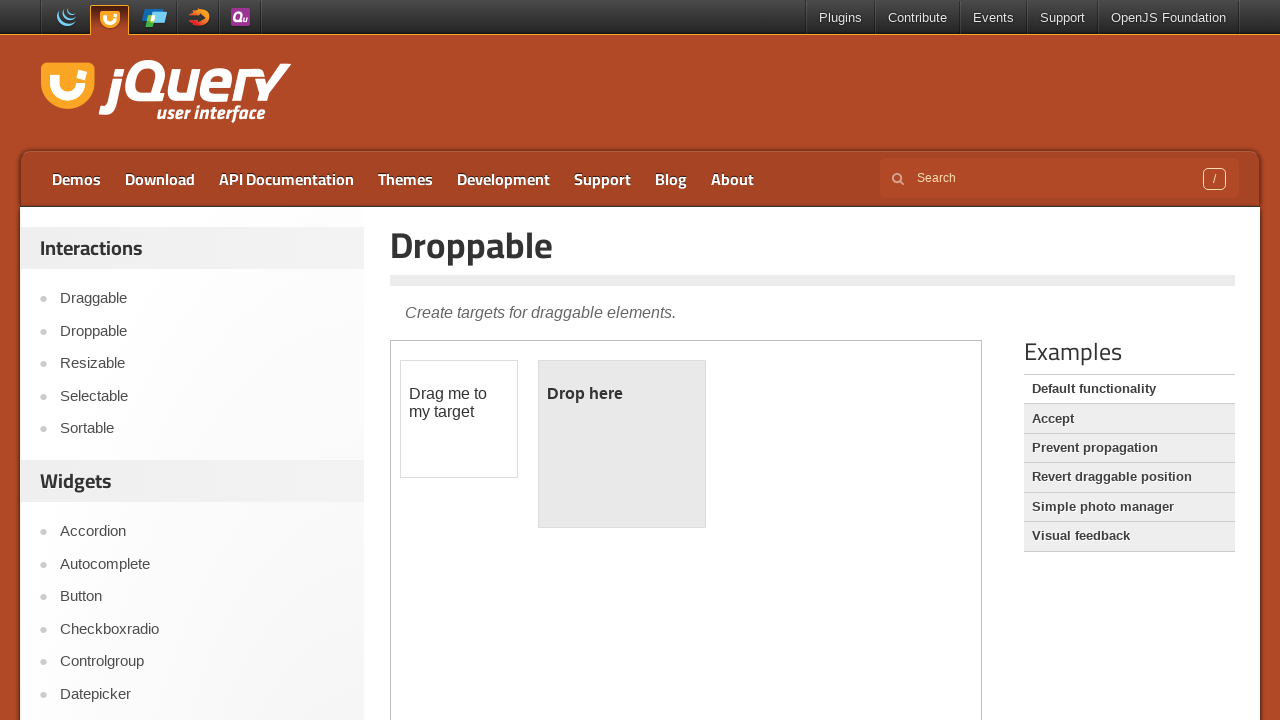

Located the iframe containing the drag and drop demo
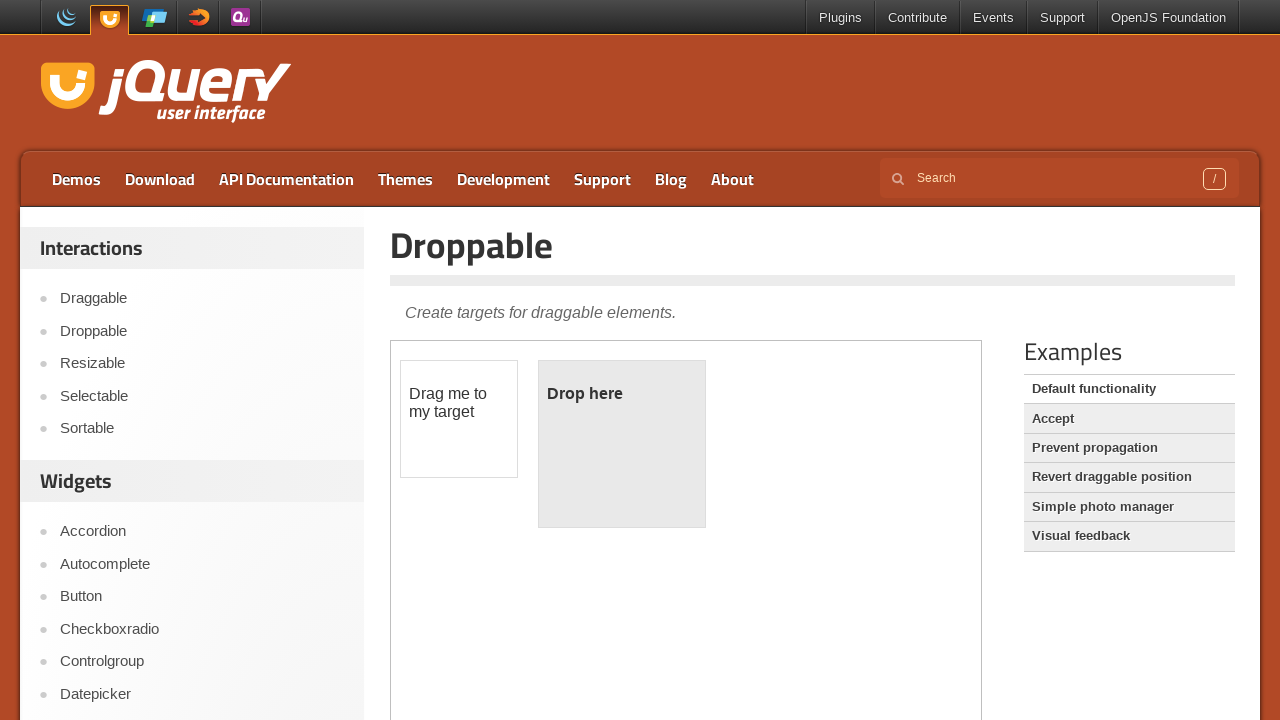

Located the draggable element
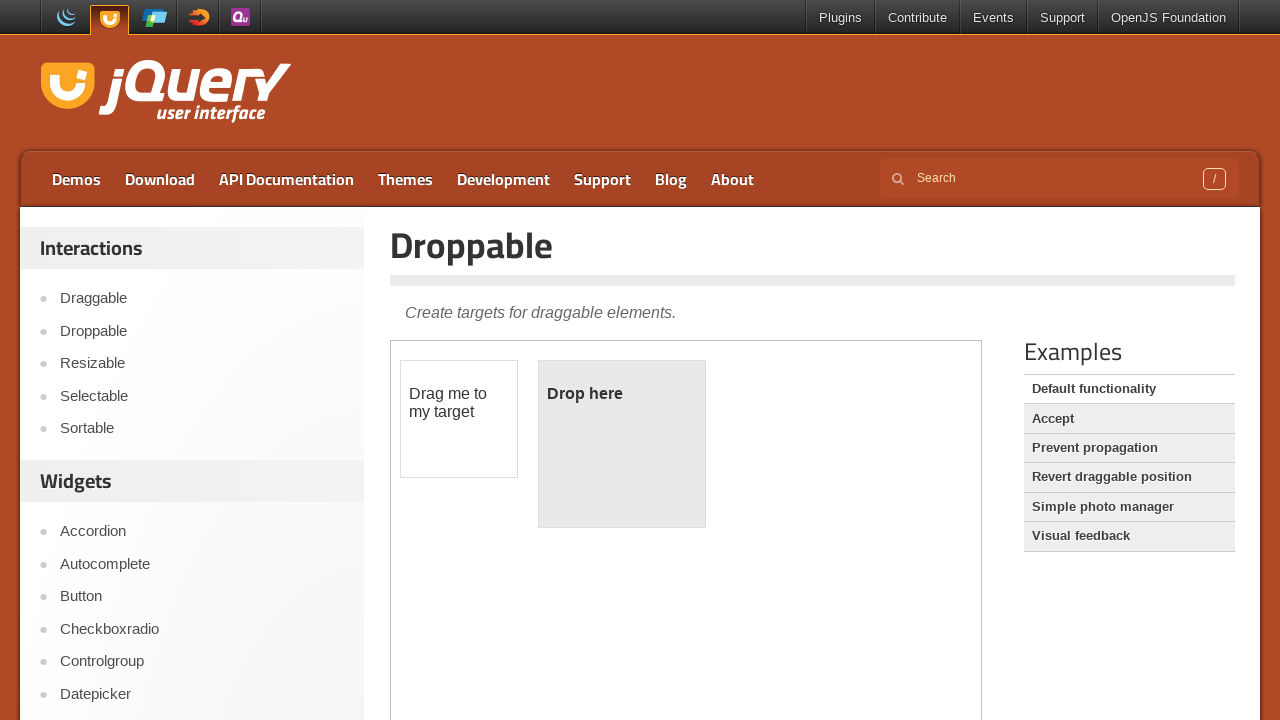

Located the droppable target element
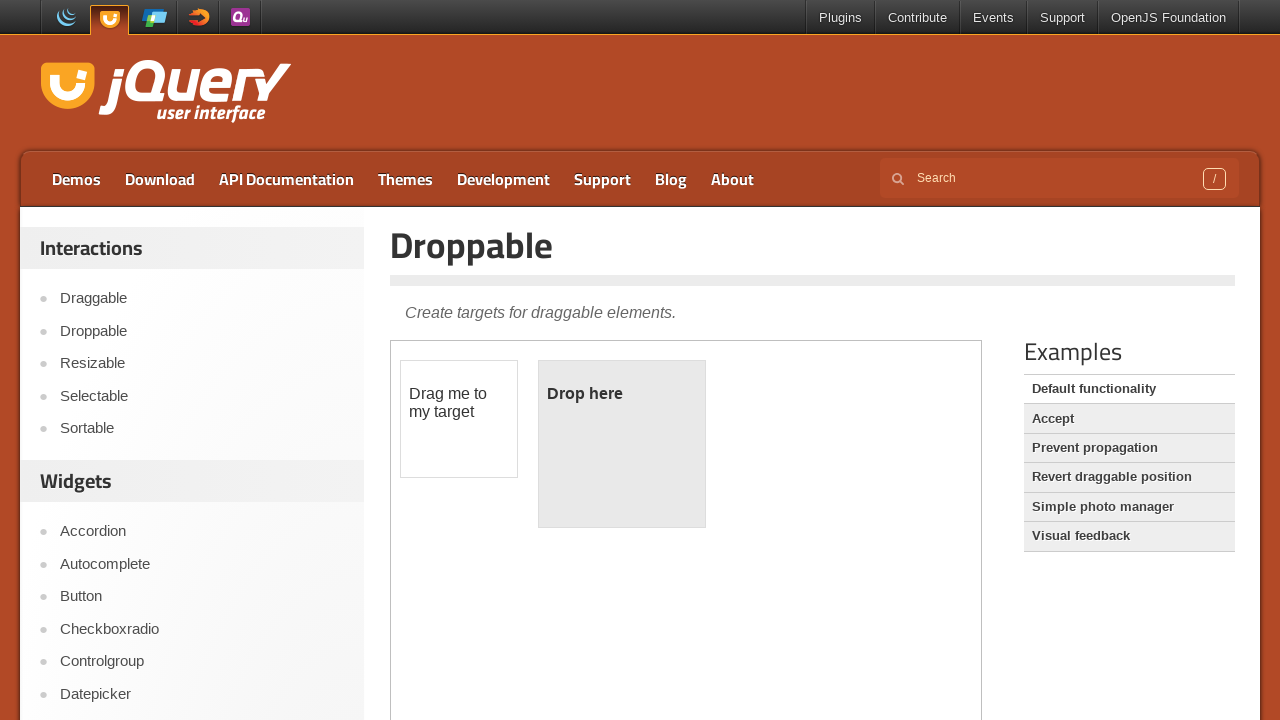

Dragged the draggable element to the droppable target at (622, 444)
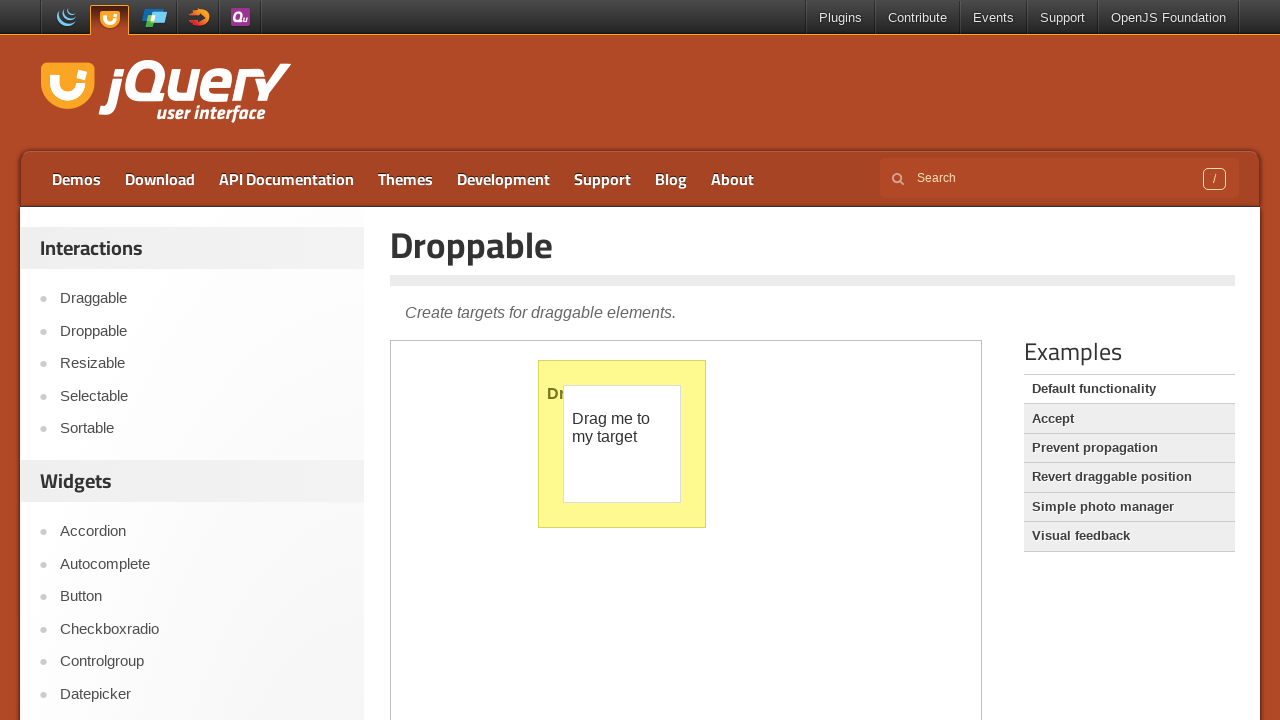

Verified drop was successful - droppable element now displays 'Dropped!' text
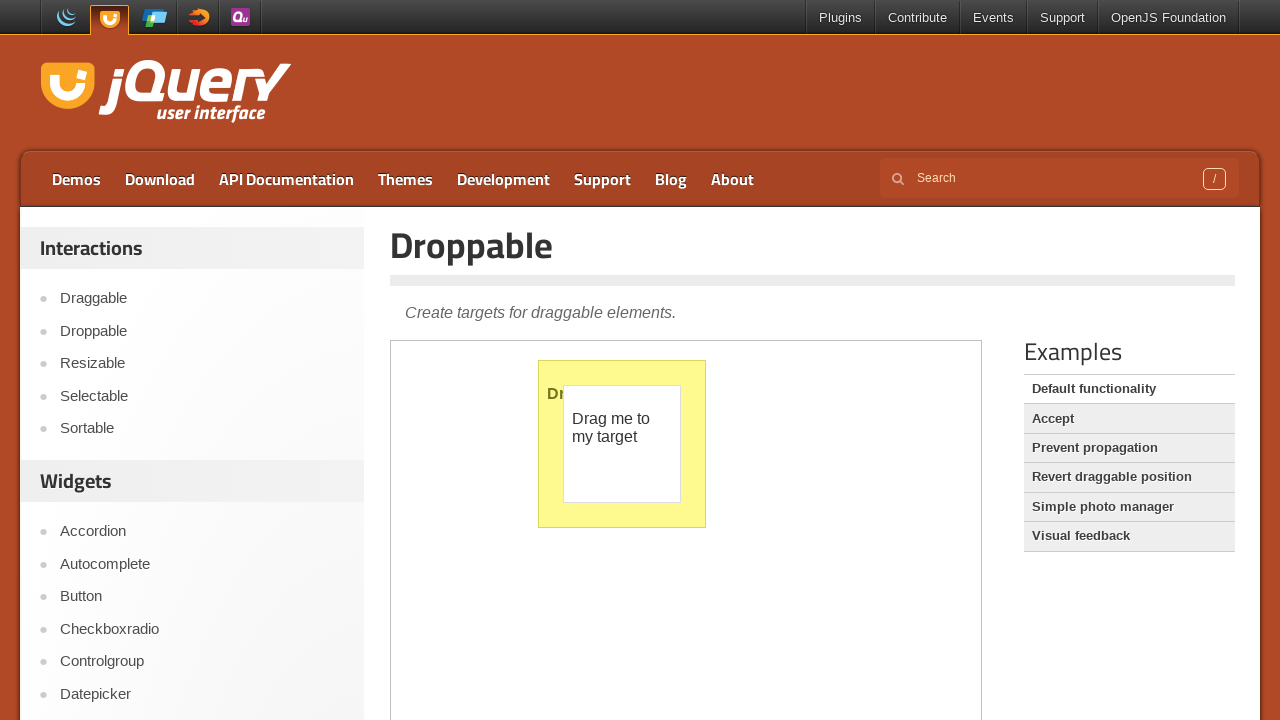

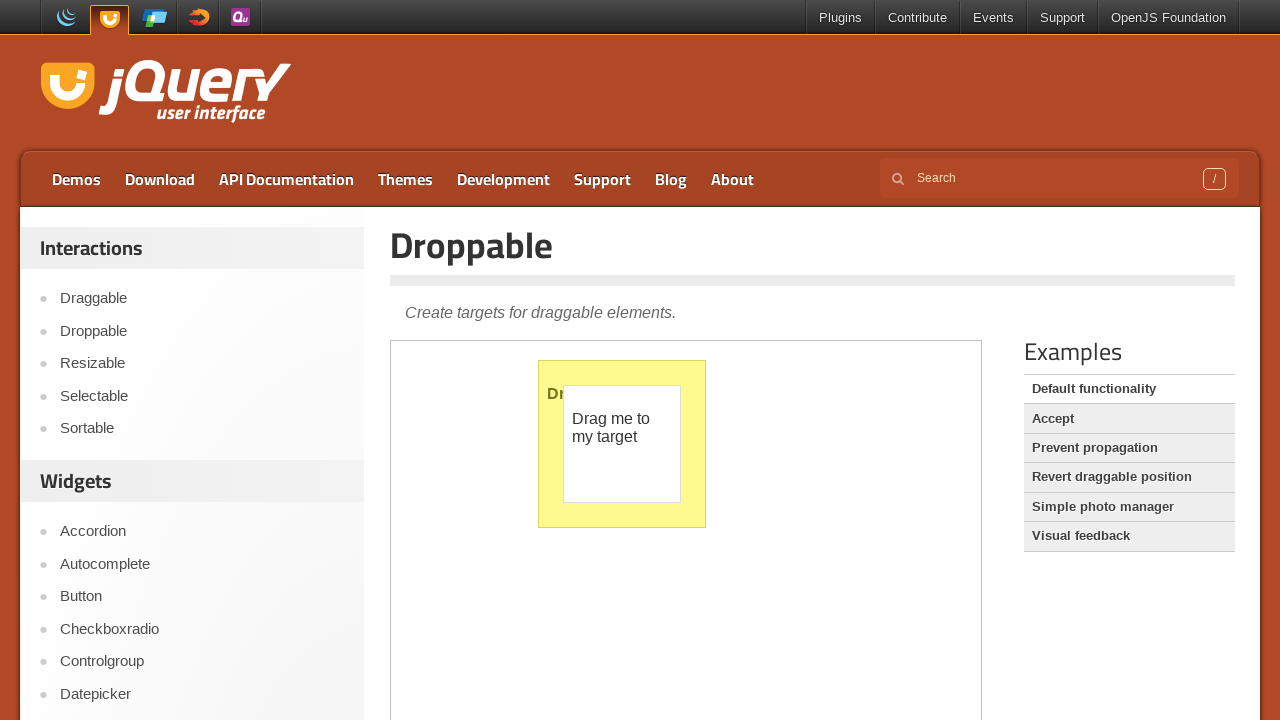